Tests mouse interaction actions (context click, double click, click and hold) on a form input field on the OrangeHRM pricing page

Starting URL: https://www.orangehrm.com/en/pricing

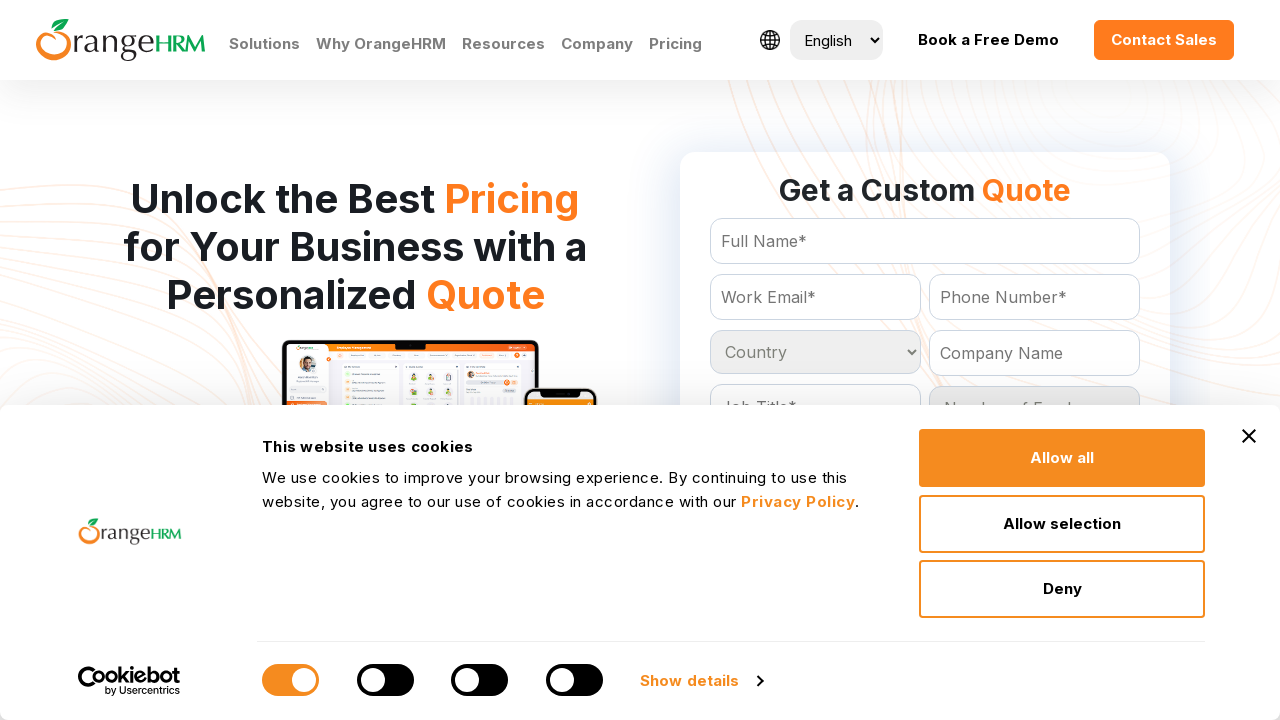

Waited for form input field to load on OrangeHRM pricing page
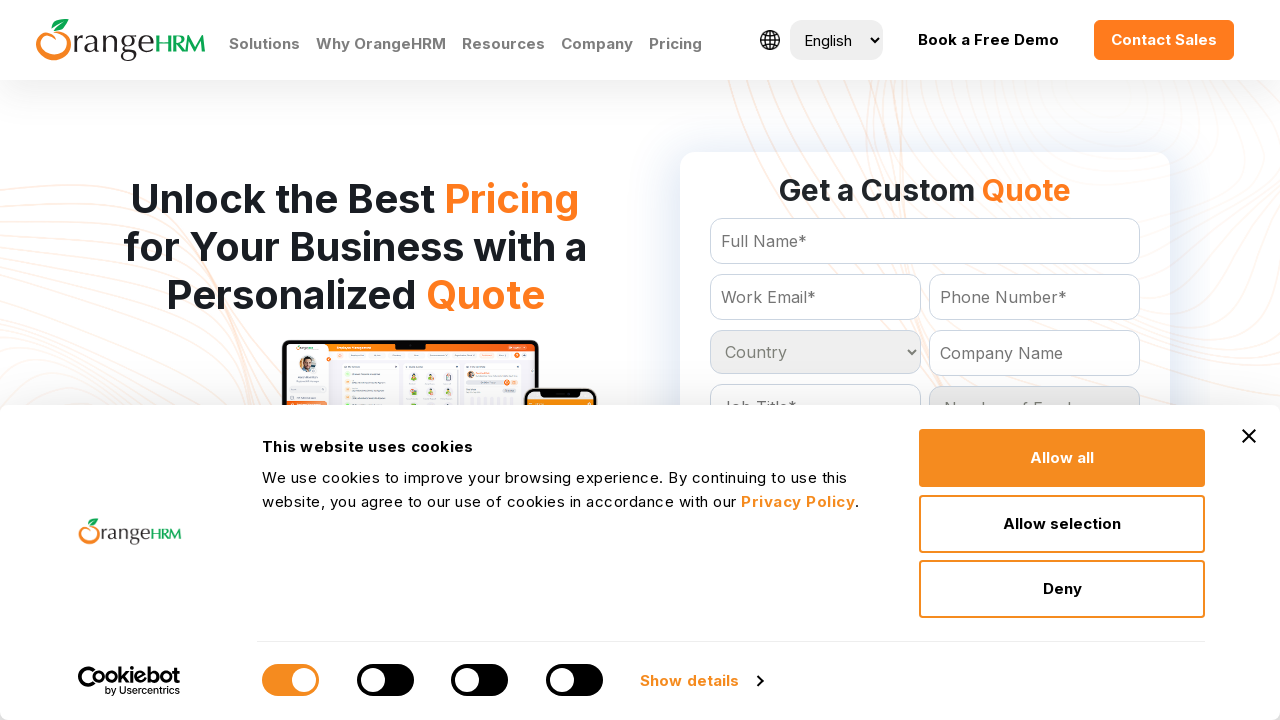

Located the full name input field
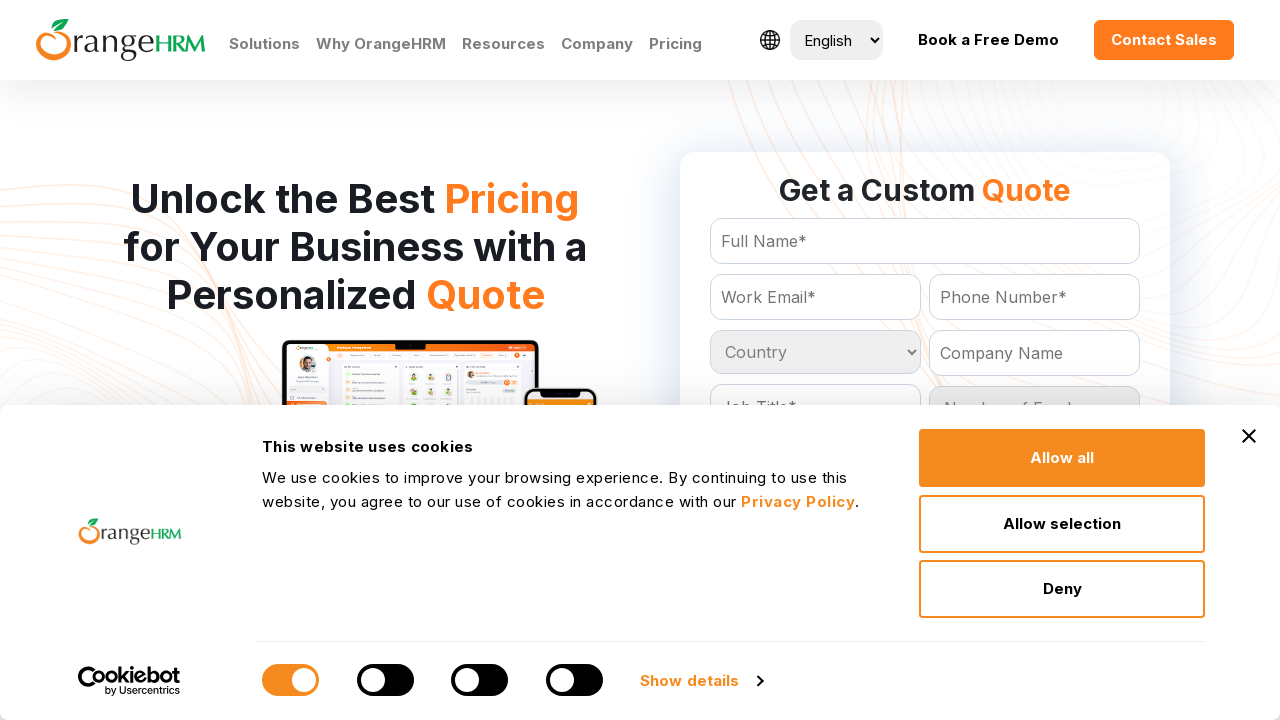

Performed right-click (context click) on the full name input field at (925, 241) on input#Form_getForm_FullName
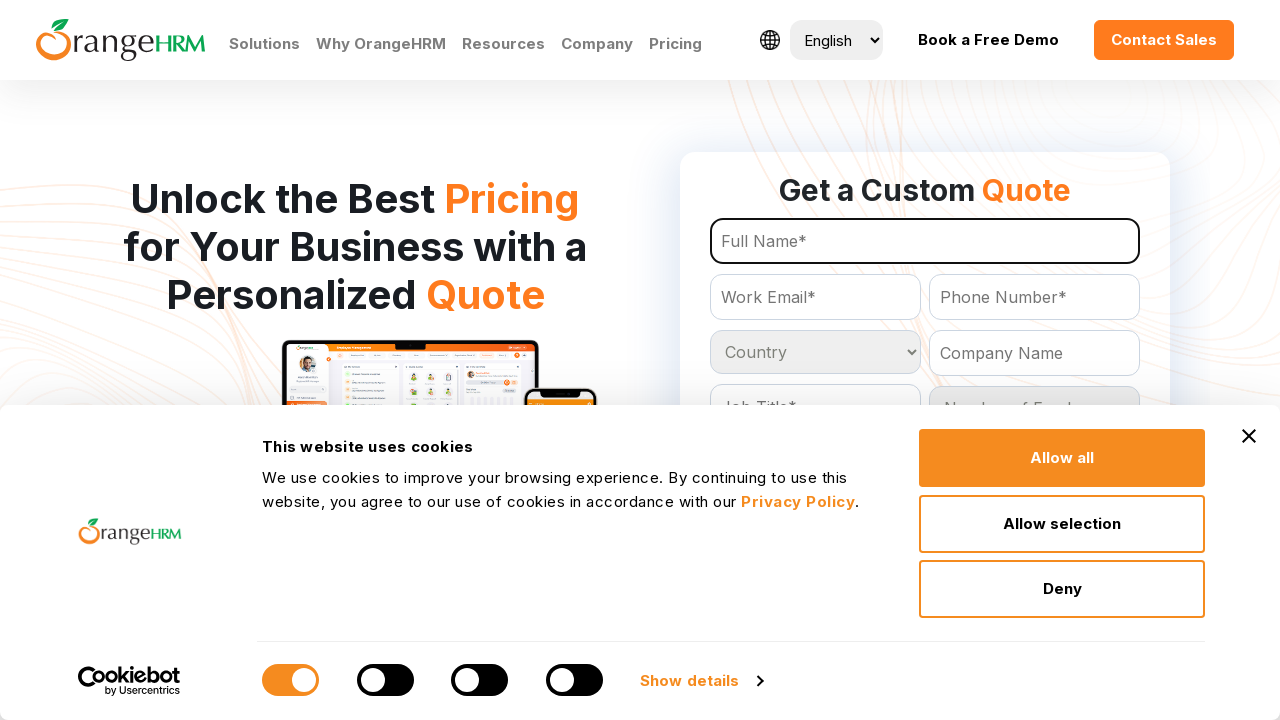

Performed double-click on the full name input field at (925, 241) on input#Form_getForm_FullName
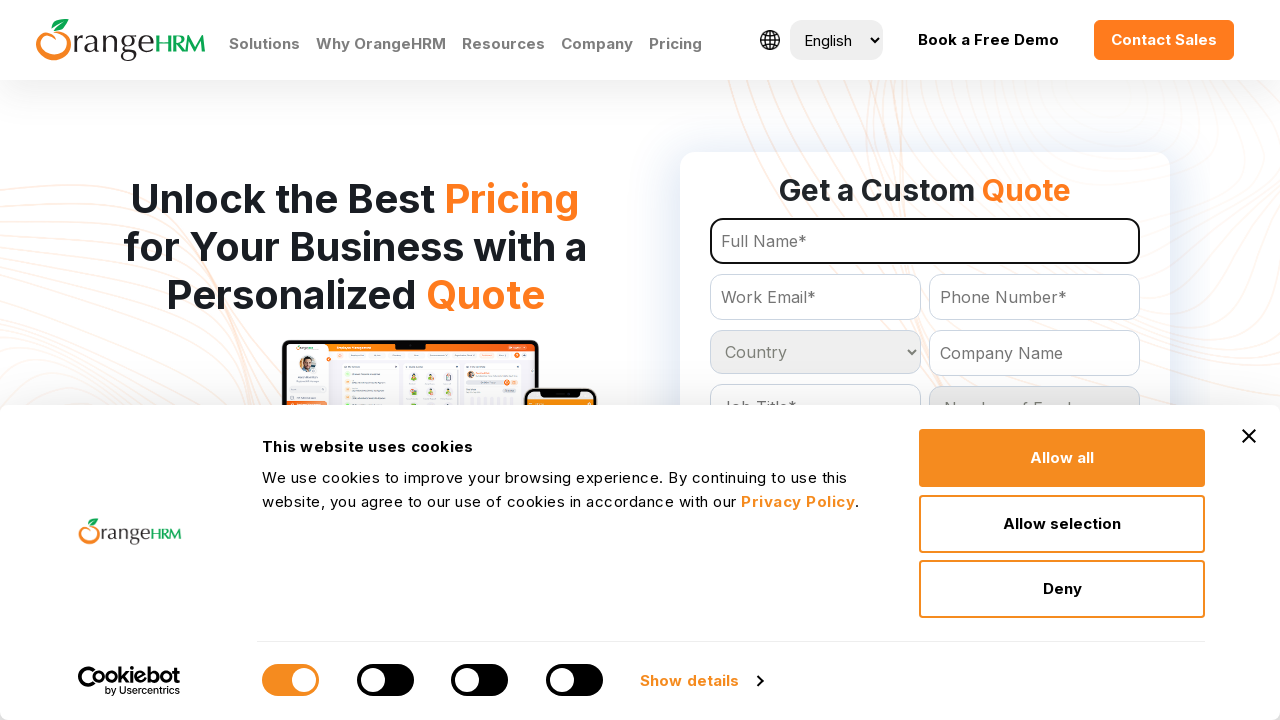

Hovered over the full name input field at (925, 241) on input#Form_getForm_FullName
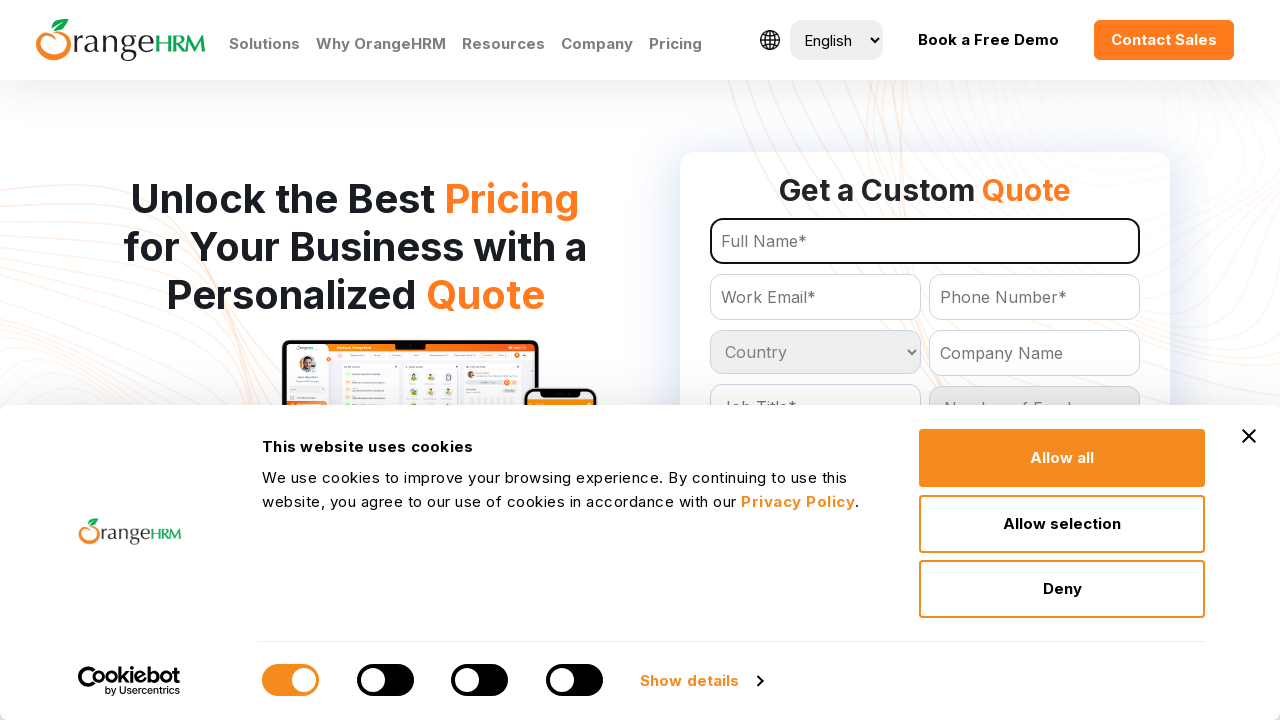

Pressed mouse button down on the input field at (925, 241)
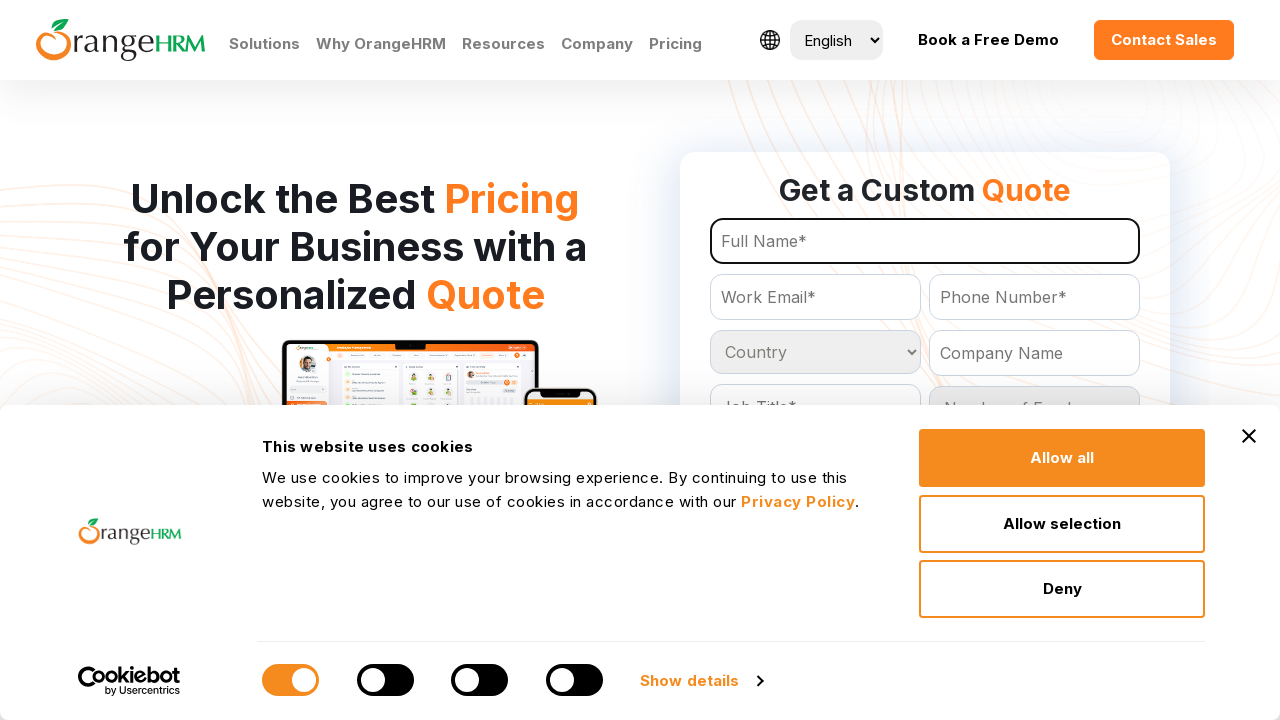

Released mouse button to complete click and hold action at (925, 241)
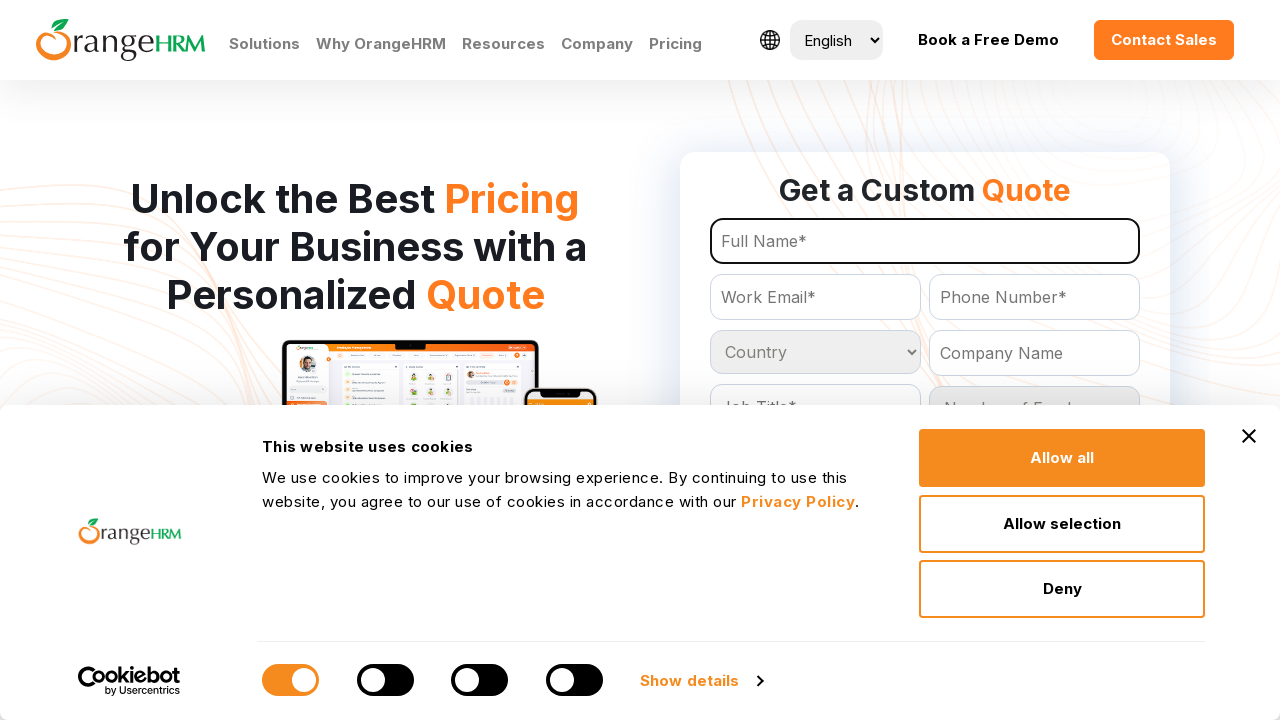

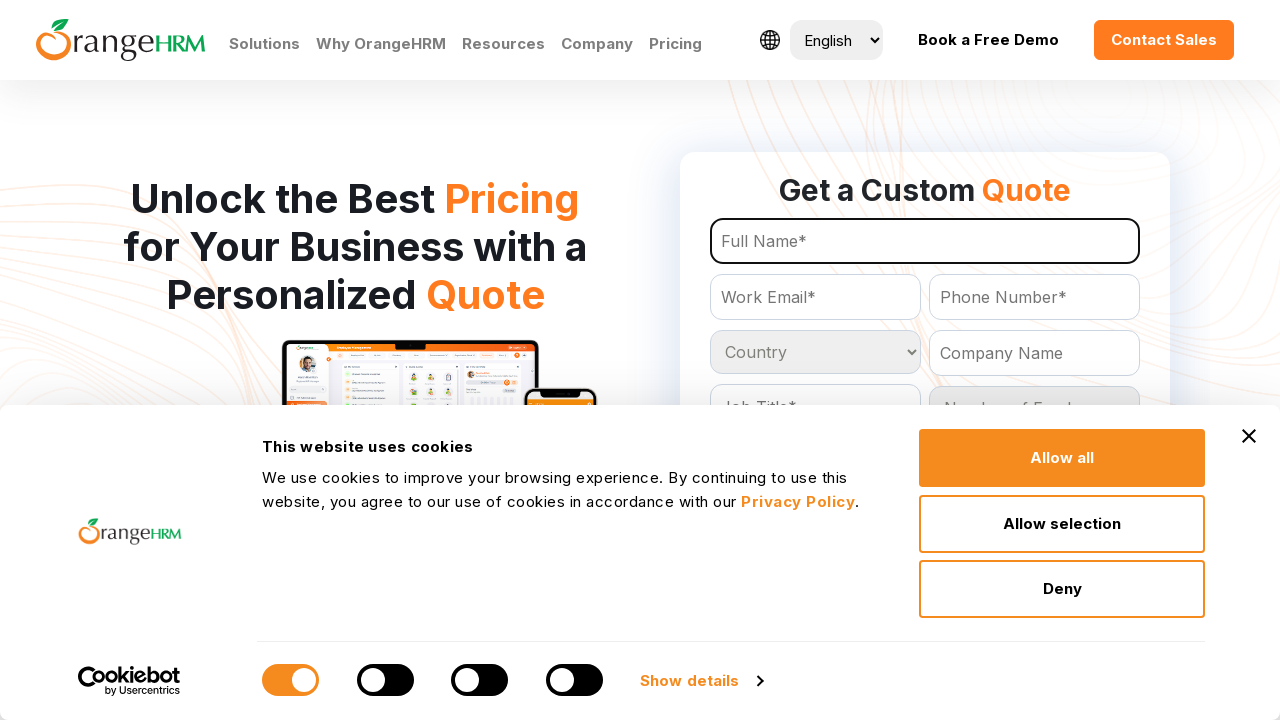